Tests unmarking completed todo items

Starting URL: https://demo.playwright.dev/todomvc

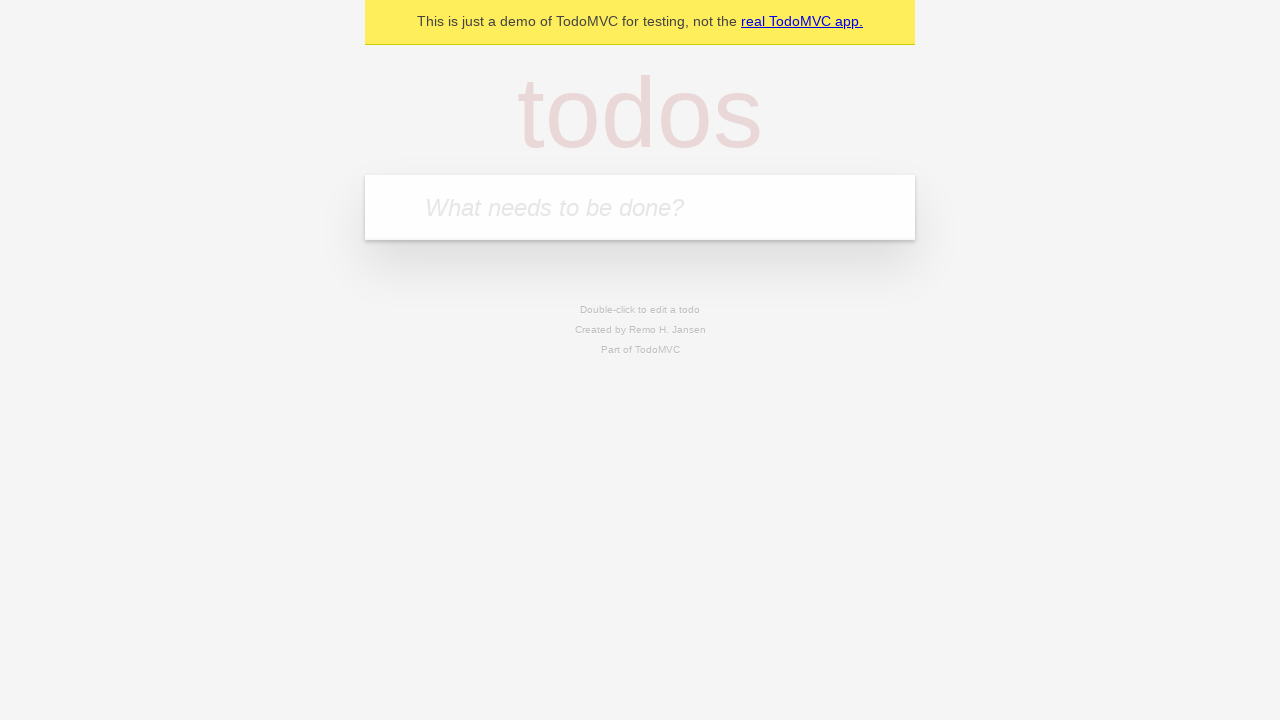

Filled todo input with 'buy some cheese' on internal:attr=[placeholder="What needs to be done?"i]
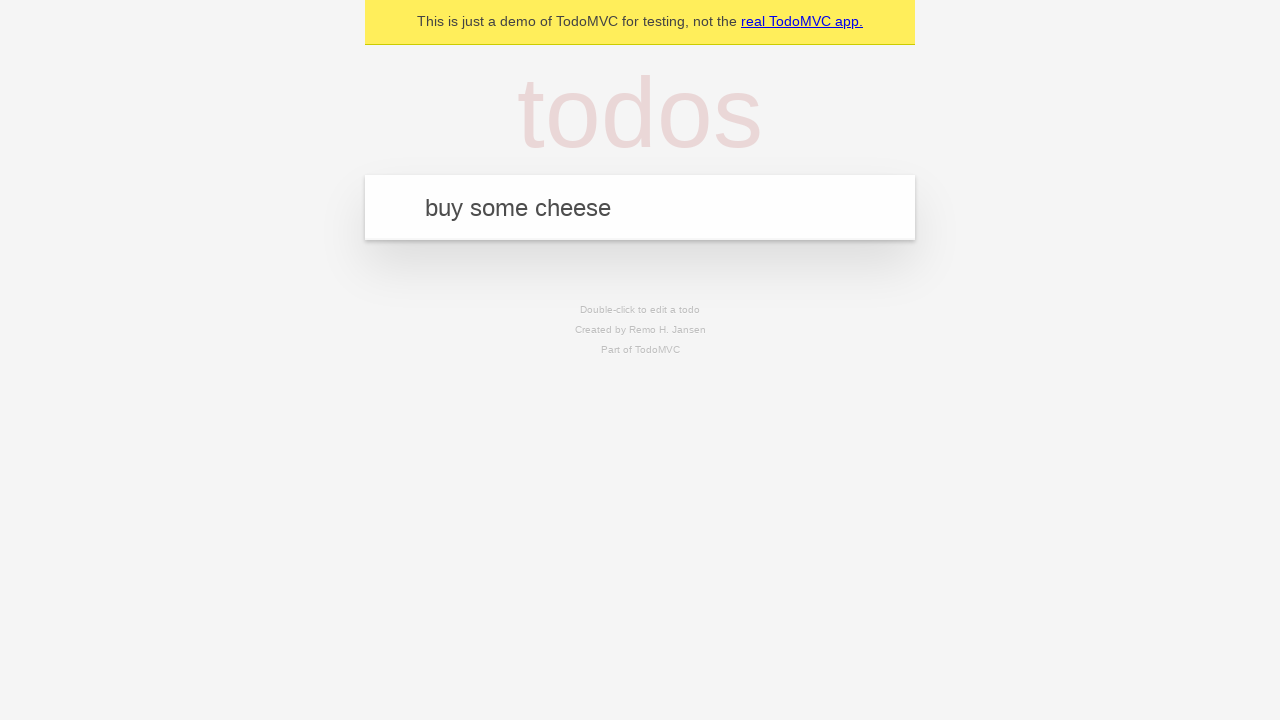

Pressed Enter to create first todo item on internal:attr=[placeholder="What needs to be done?"i]
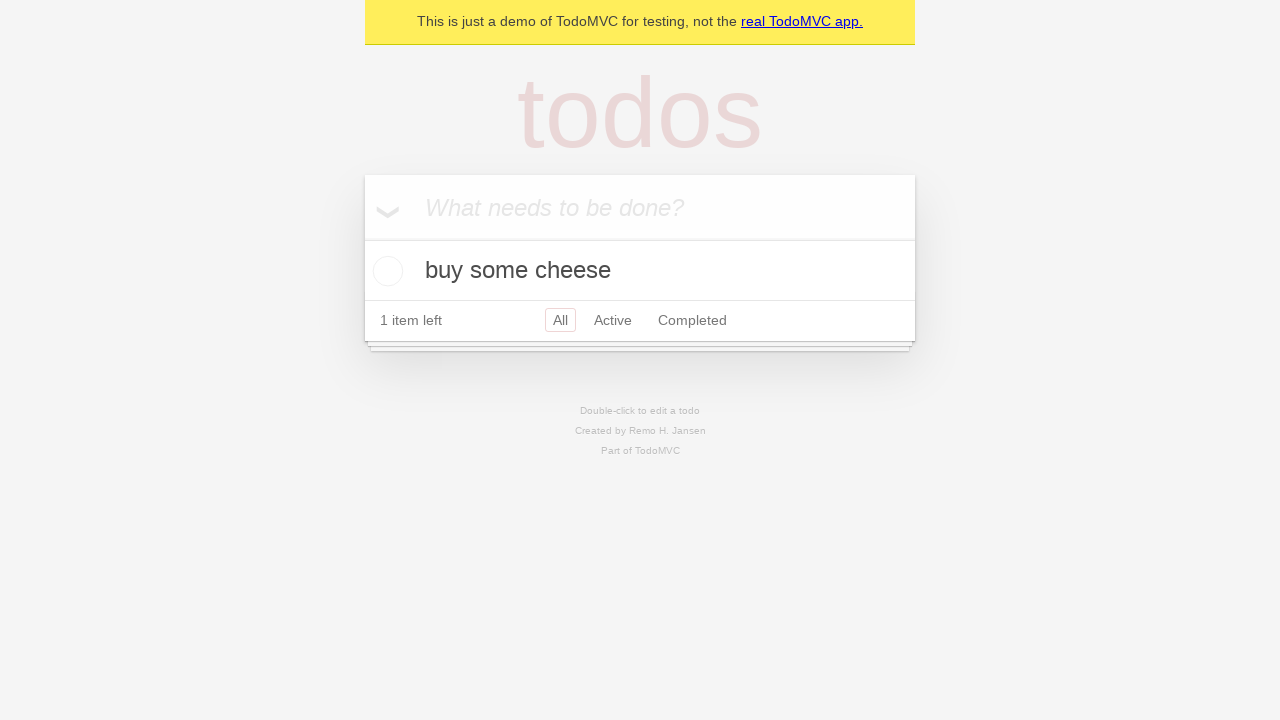

Filled todo input with 'feed the cat' on internal:attr=[placeholder="What needs to be done?"i]
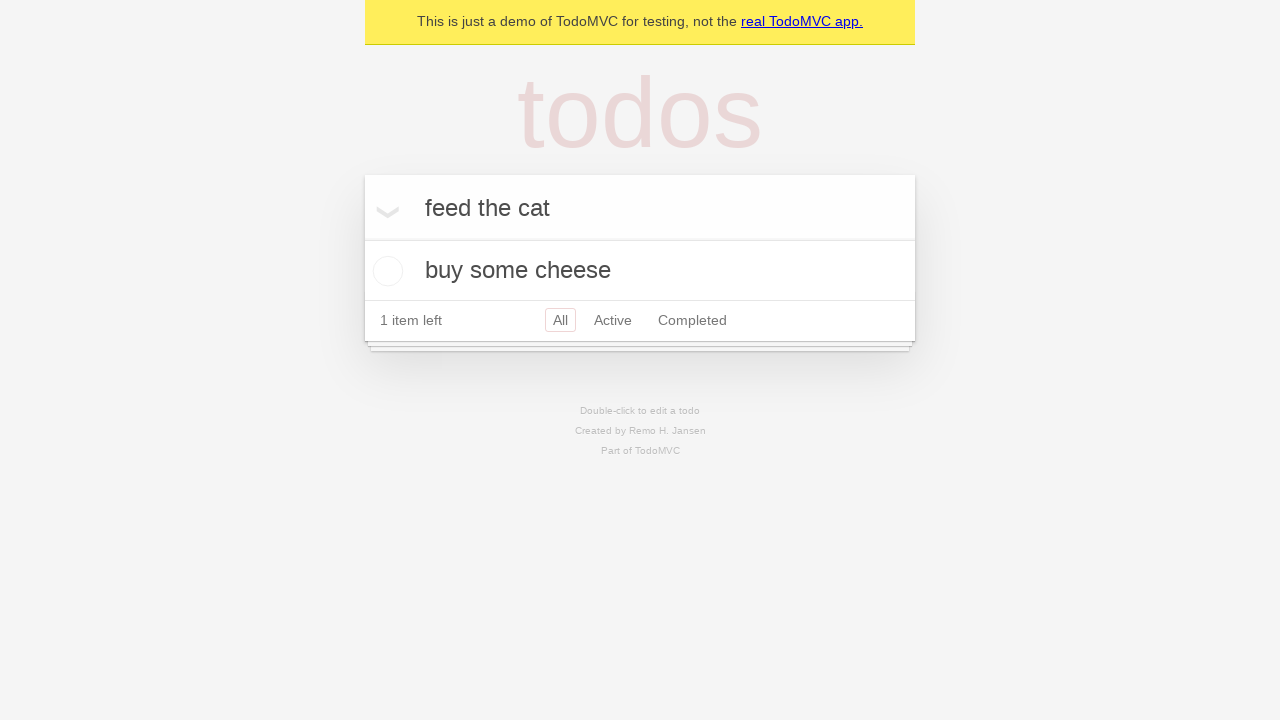

Pressed Enter to create second todo item on internal:attr=[placeholder="What needs to be done?"i]
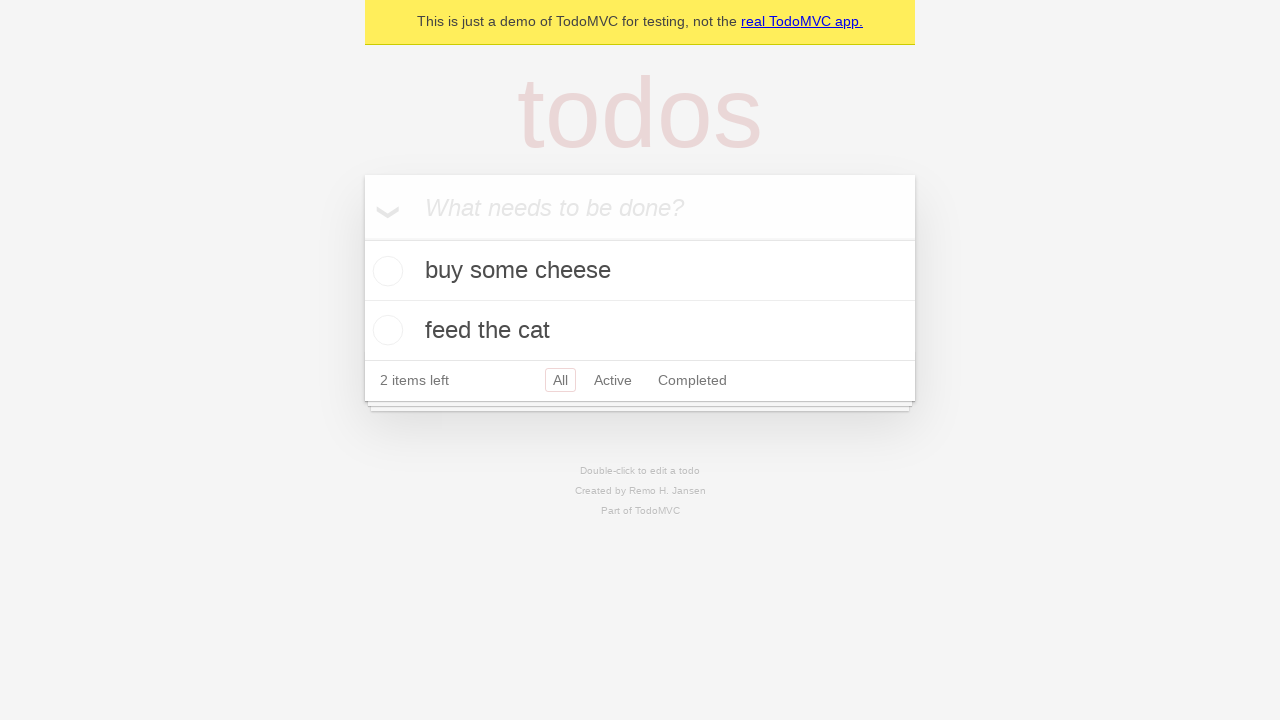

Checked the first todo item to mark it as complete at (385, 271) on internal:testid=[data-testid="todo-item"s] >> nth=0 >> internal:role=checkbox
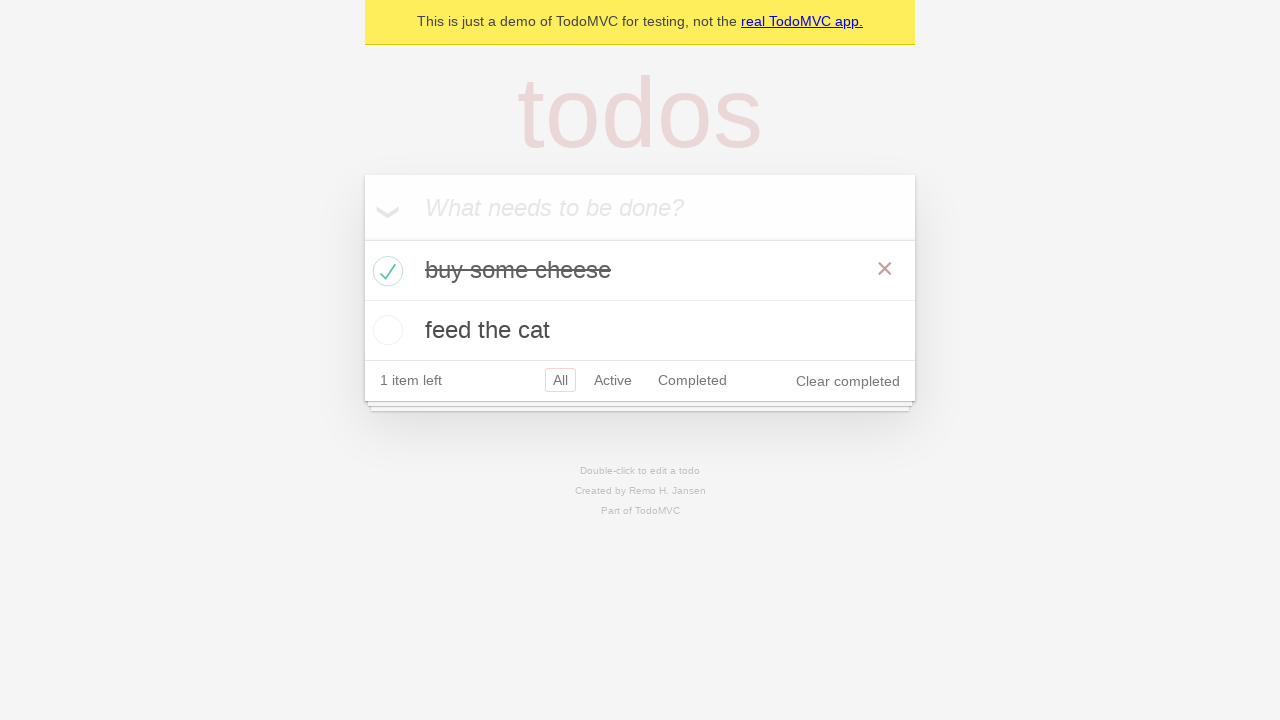

Unchecked the first todo item to mark it as incomplete at (385, 271) on internal:testid=[data-testid="todo-item"s] >> nth=0 >> internal:role=checkbox
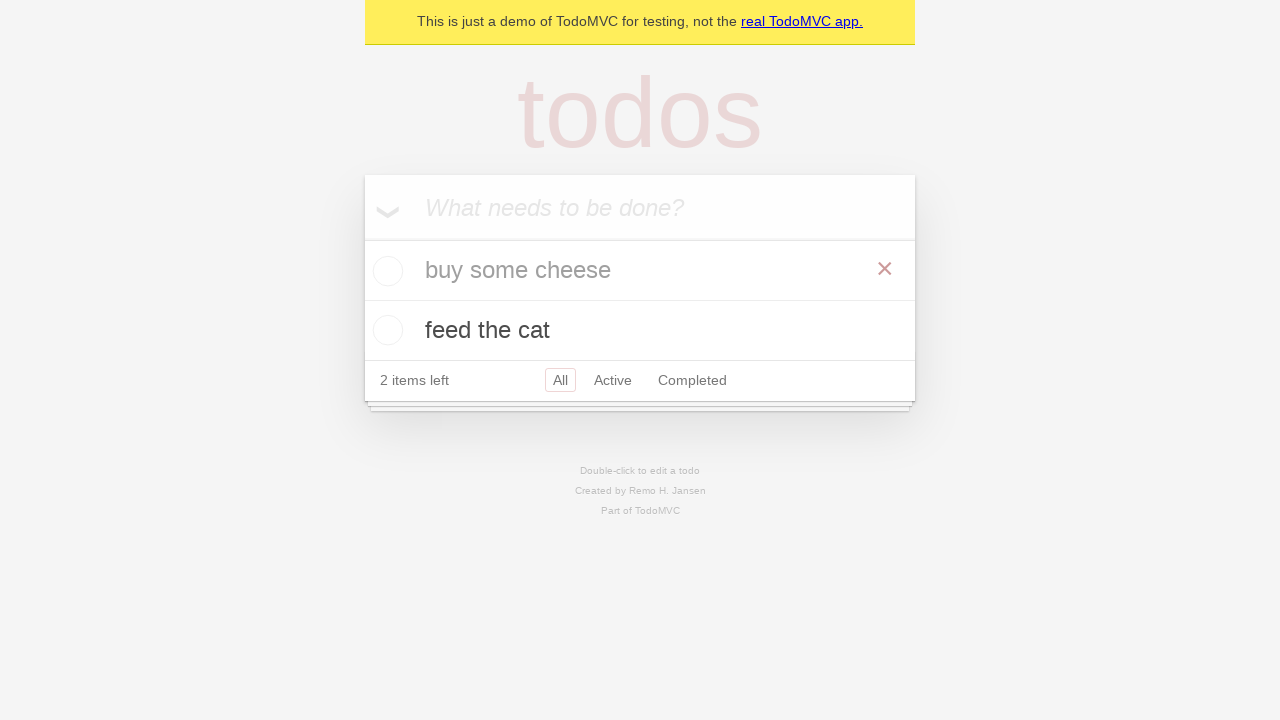

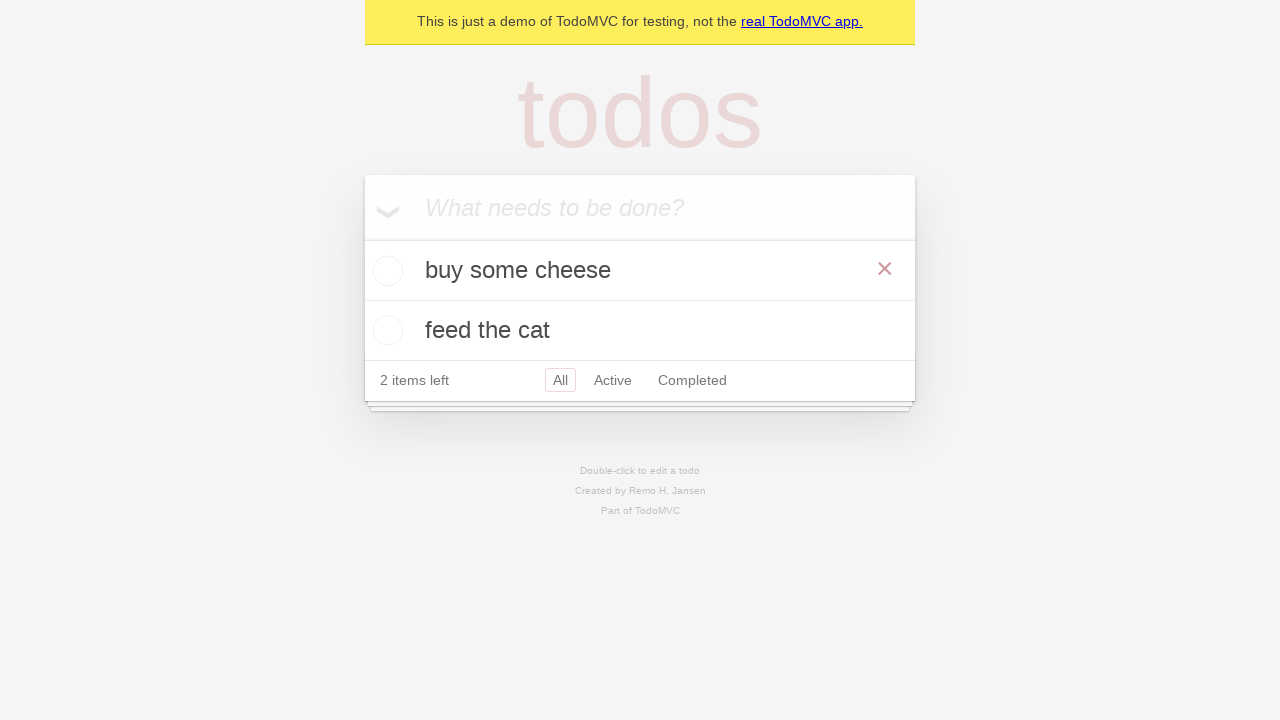